Tests clicking a link that opens a new tab and switching browser context to the new tab

Starting URL: http://gosoft.web.id/selenium/

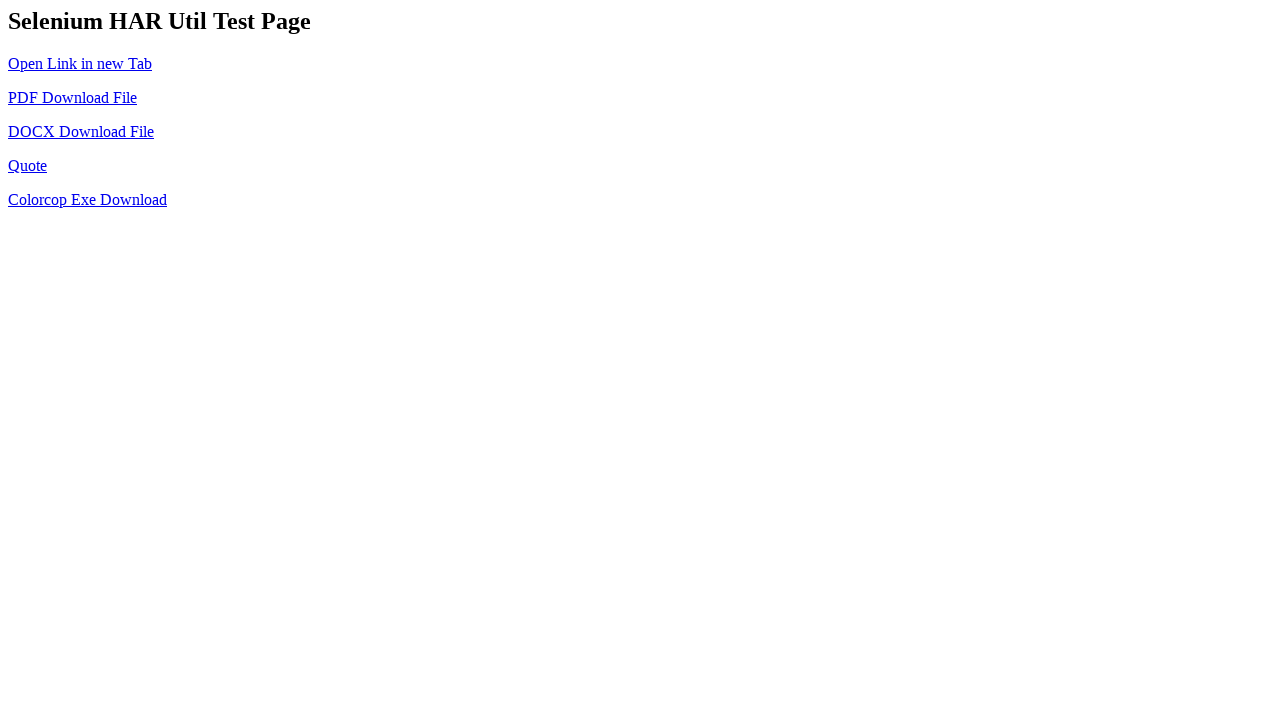

Clicked link to open new tab at (80, 63) on #new-tab
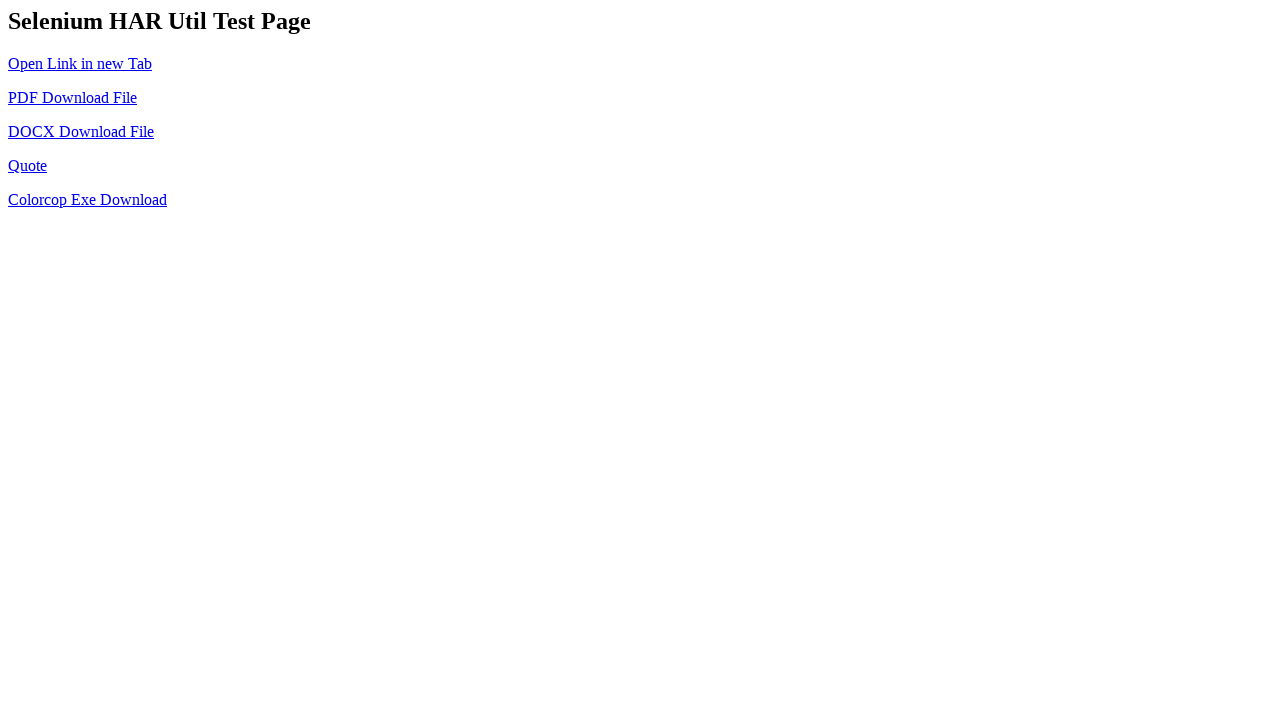

Captured new page/tab from browser context
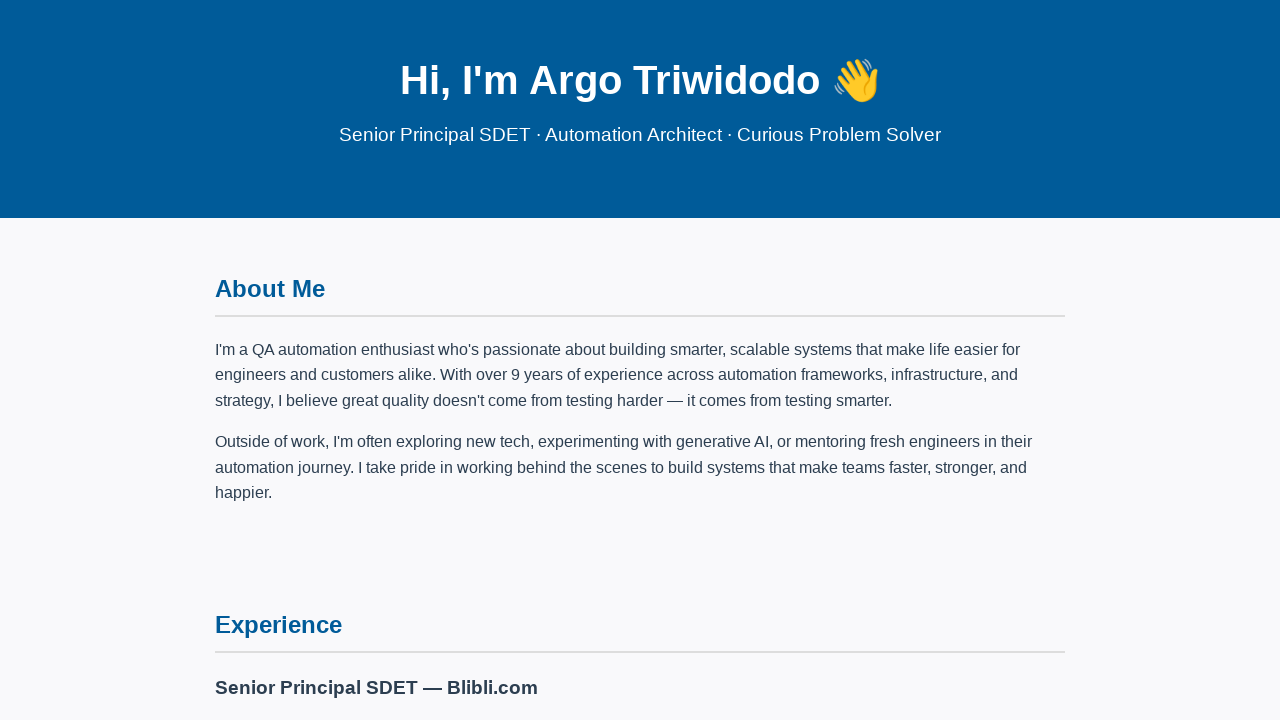

New page finished loading
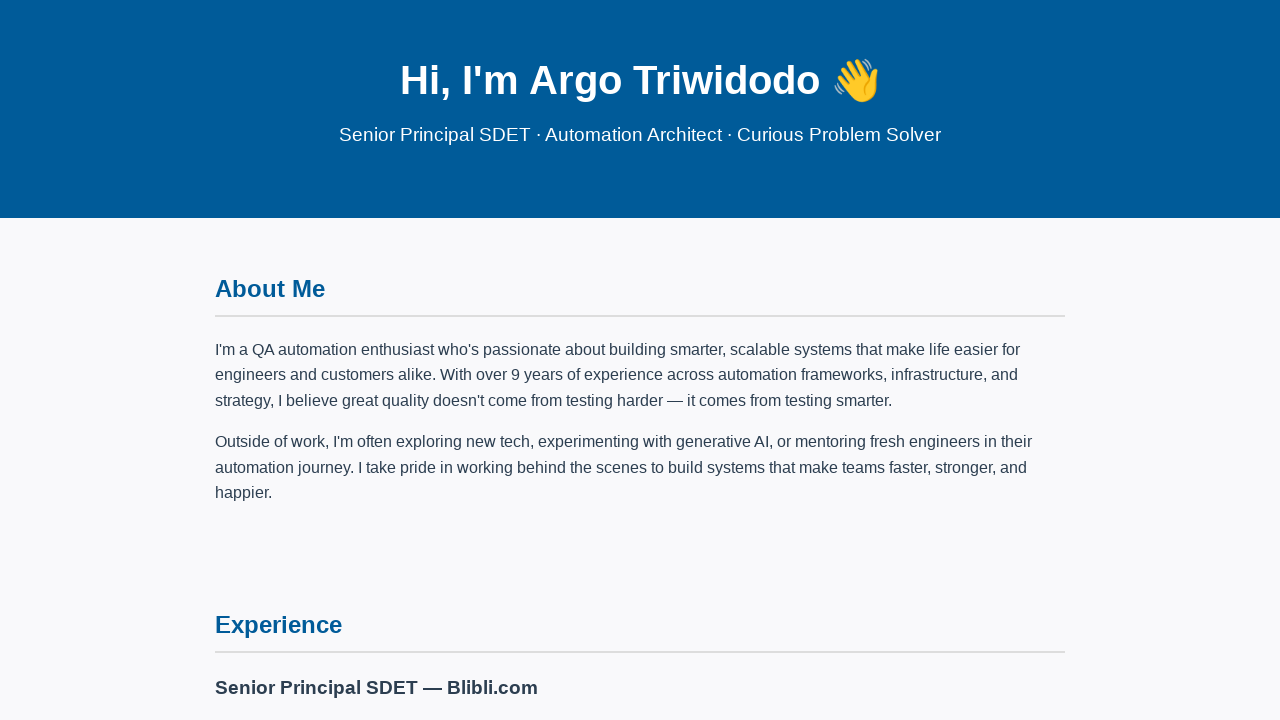

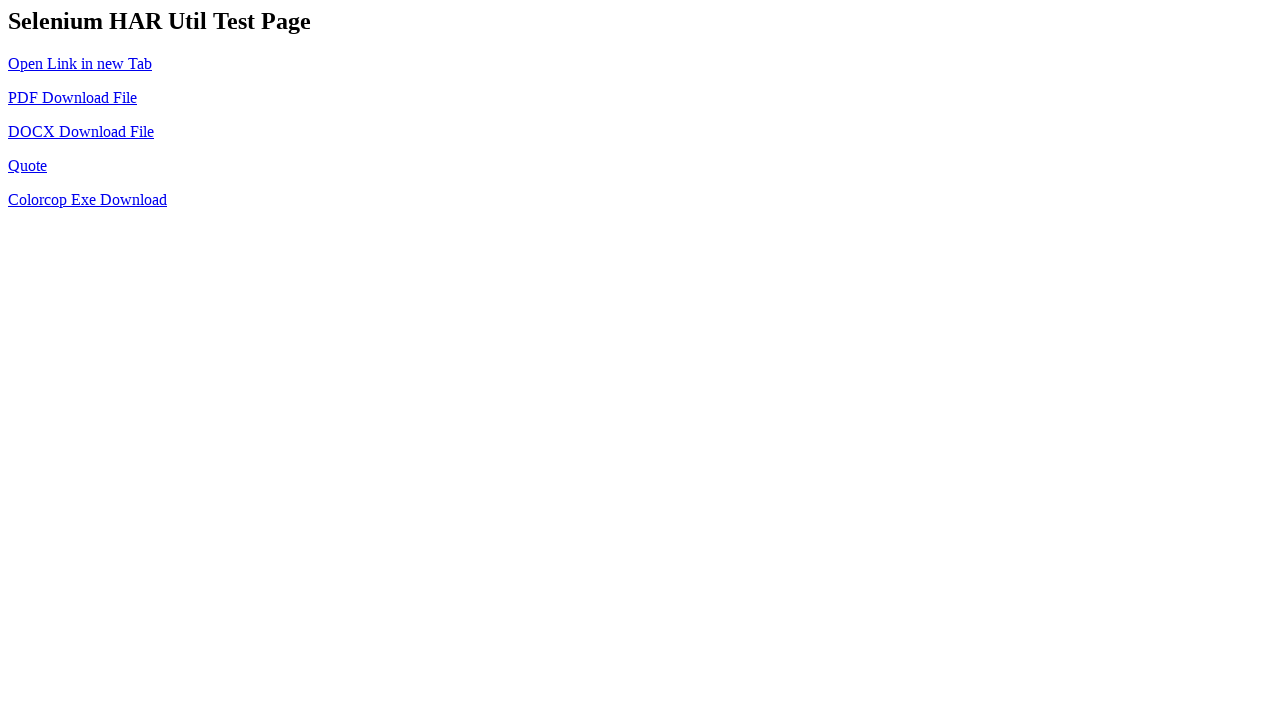